Tests a custom multi-select dropdown component by selecting multiple US states and verifying the selections appear correctly

Starting URL: https://react.semantic-ui.com/maximize/dropdown-example-multiple-search-selection/

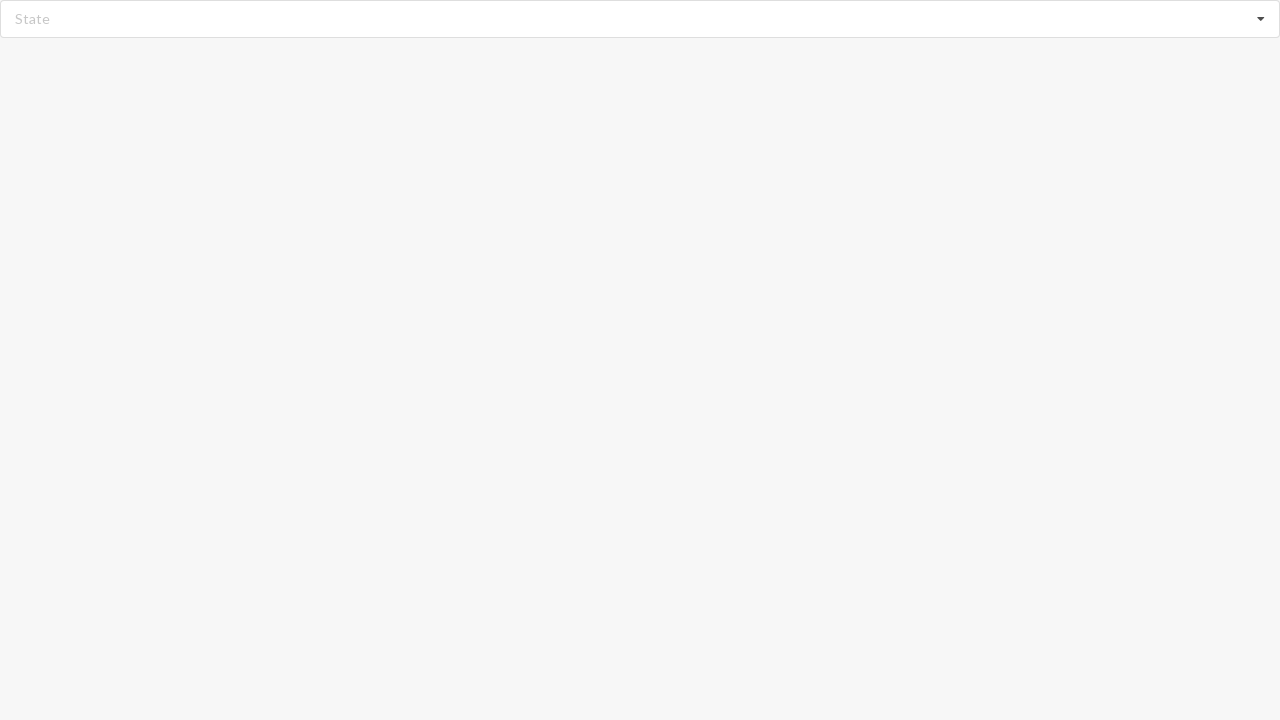

Clicked on multi-select dropdown to open it at (640, 19) on div.ui.fluid.multiple.search.selection.dropdown
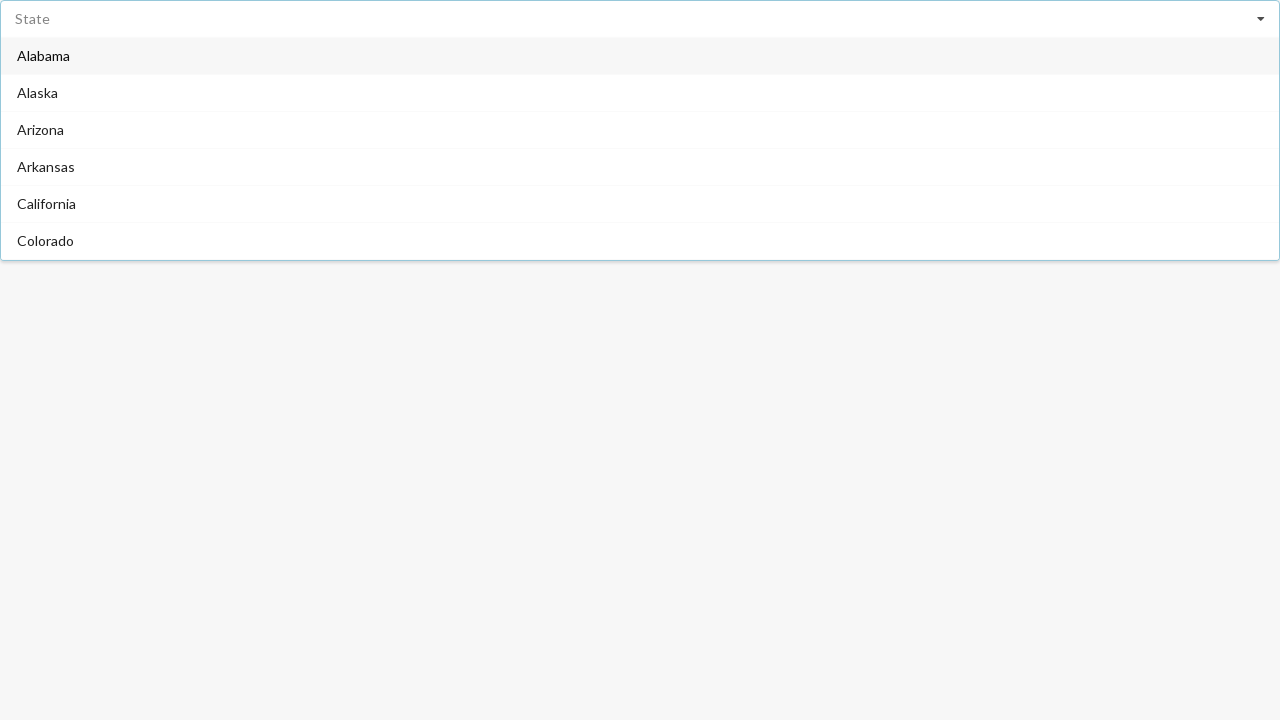

Dropdown menu became visible
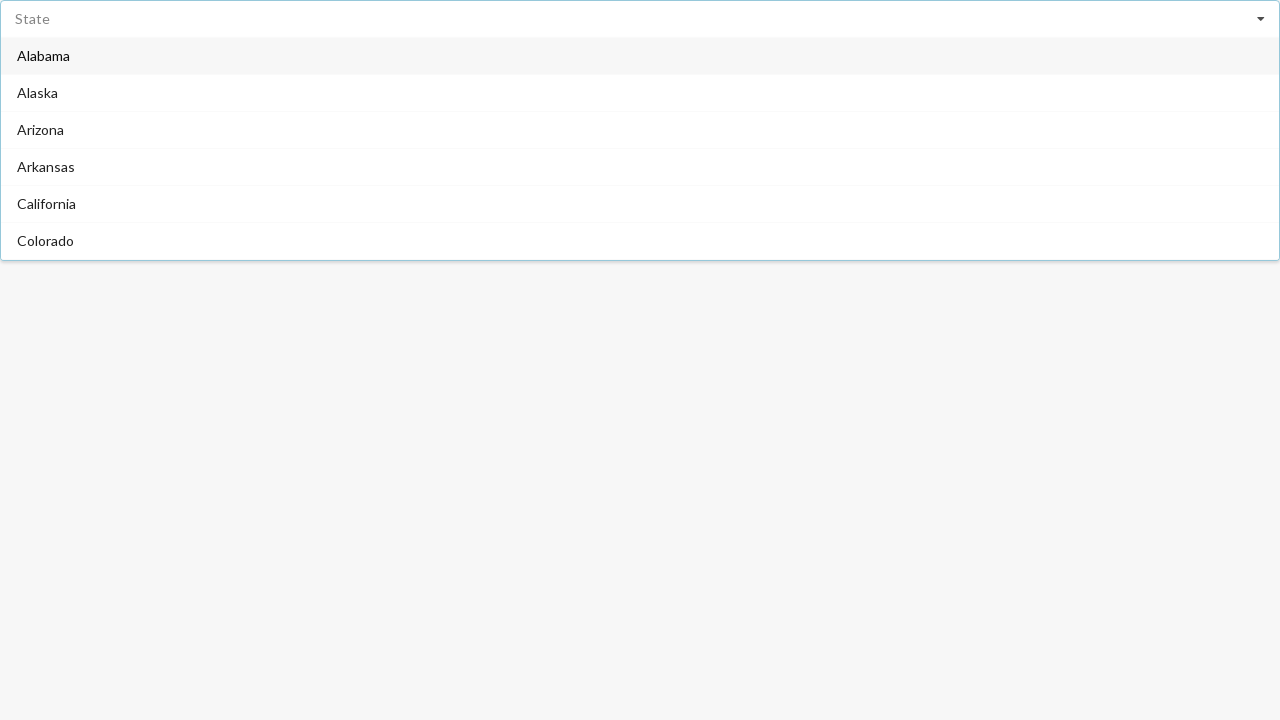

Selected 'Alabama' from dropdown at (44, 56) on div.visible.menu.transition span:has-text('Alabama')
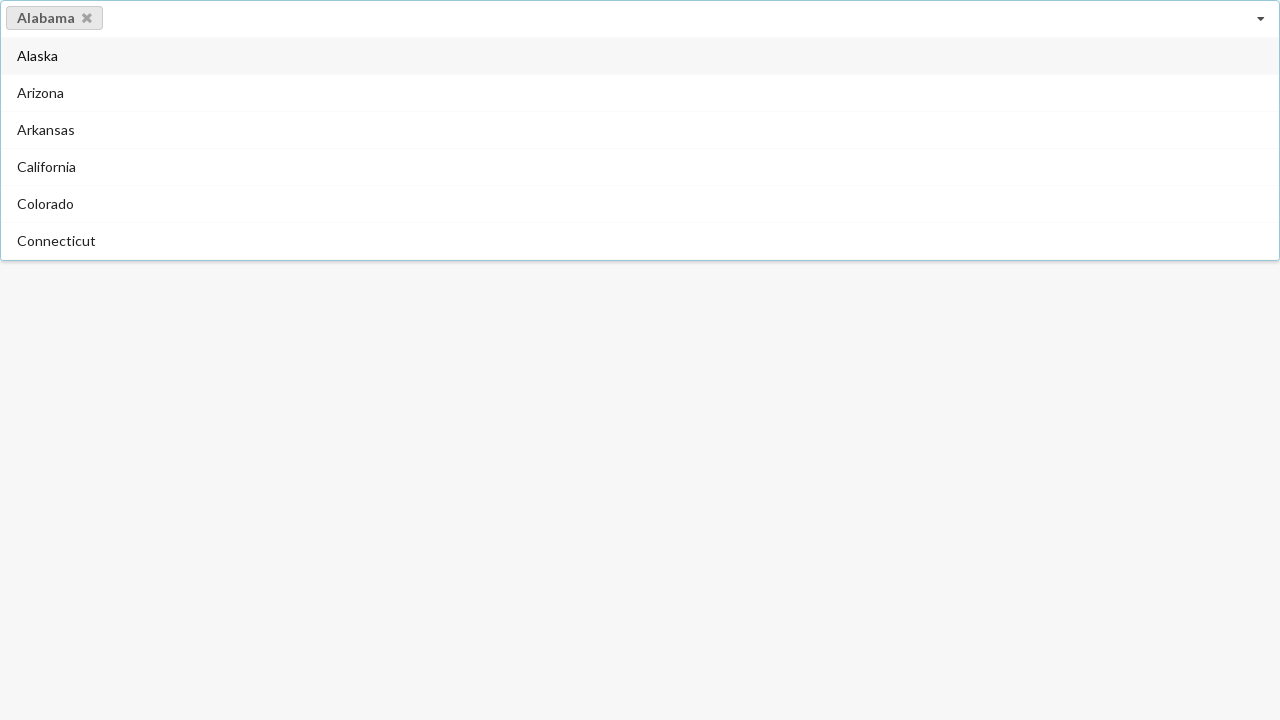

Clicked dropdown to reopen after Alabama selection at (640, 19) on div.ui.fluid.multiple.search.selection.dropdown
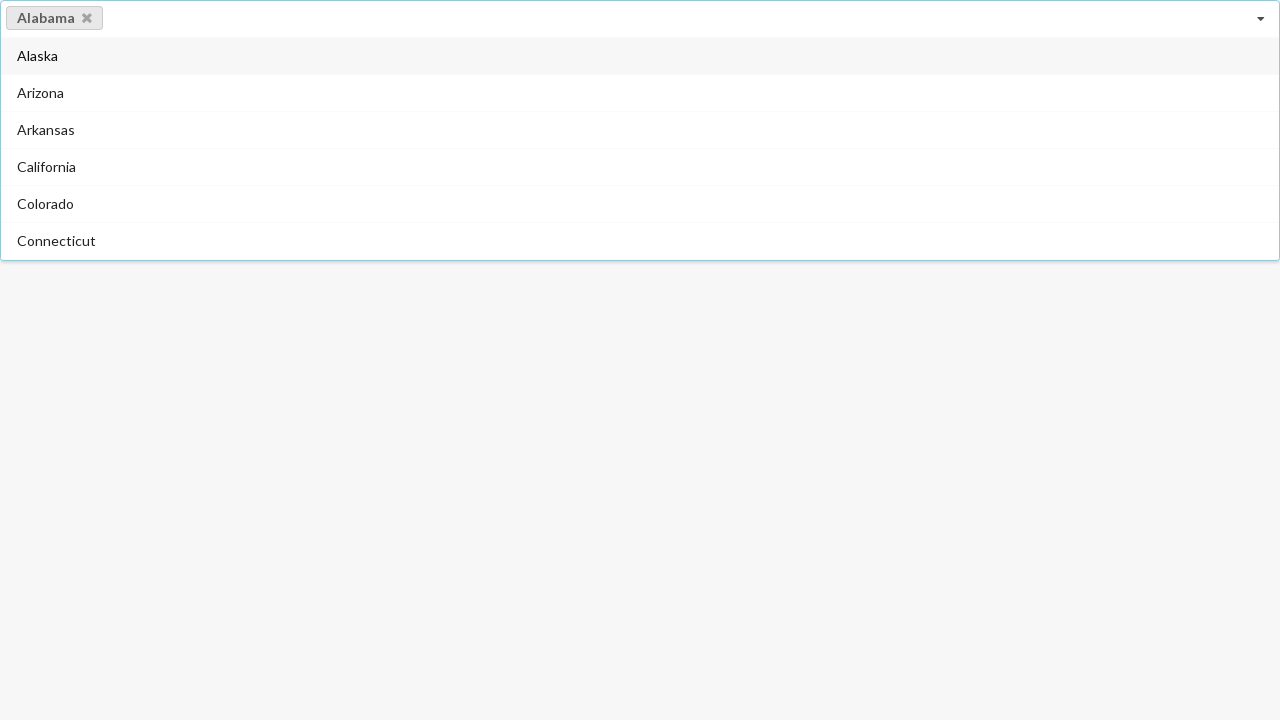

Dropdown menu became visible again
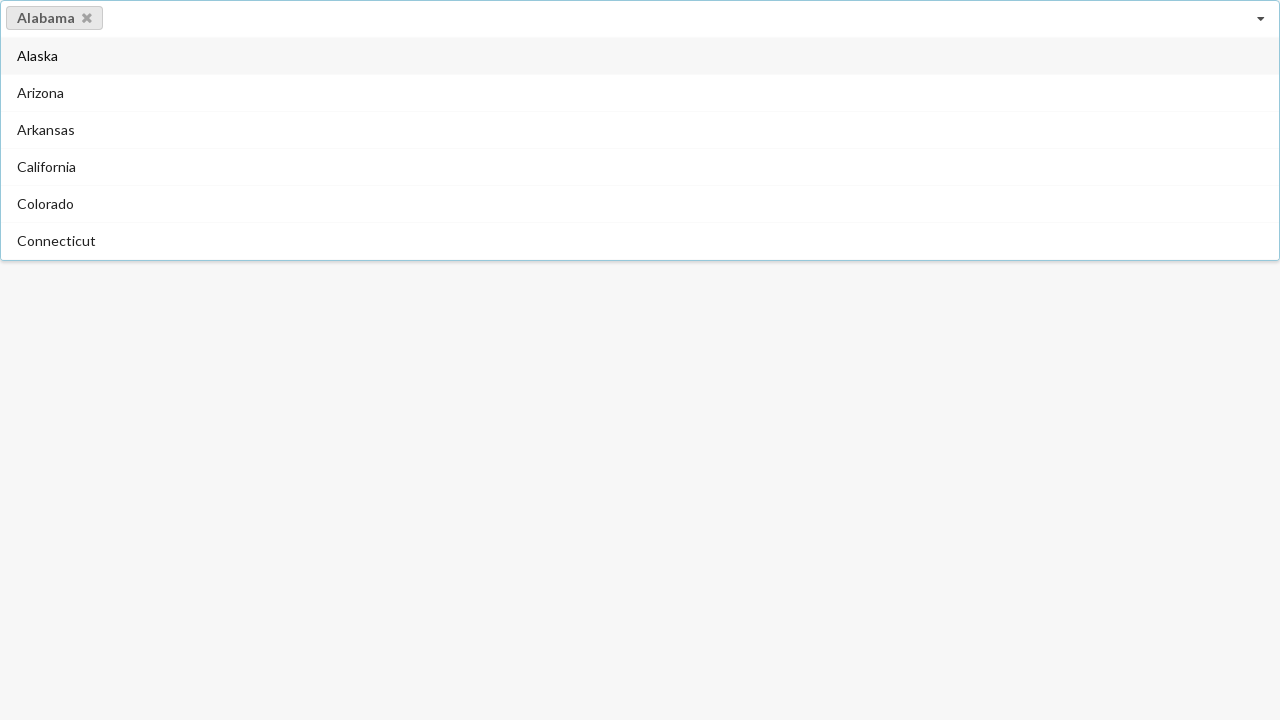

Selected 'Delaware' from dropdown at (46, 148) on div.visible.menu.transition span:has-text('Delaware')
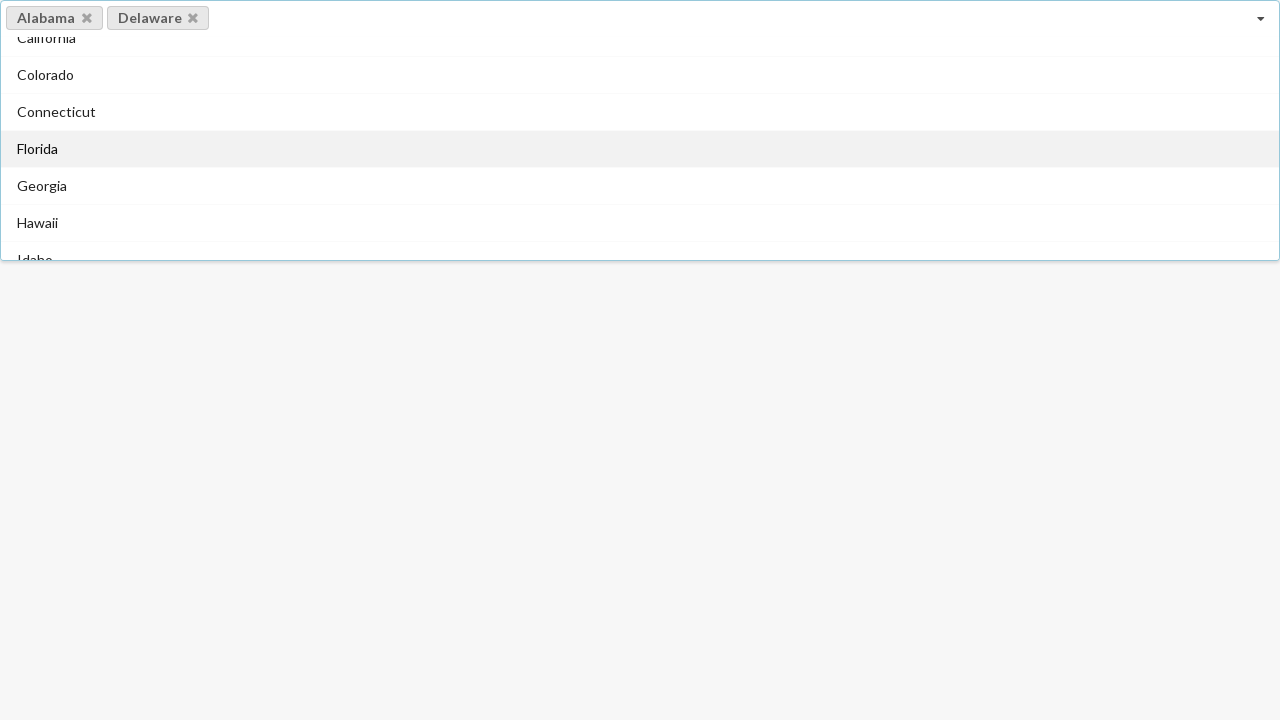

Clicked dropdown to reopen after Delaware selection at (640, 19) on div.ui.fluid.multiple.search.selection.dropdown
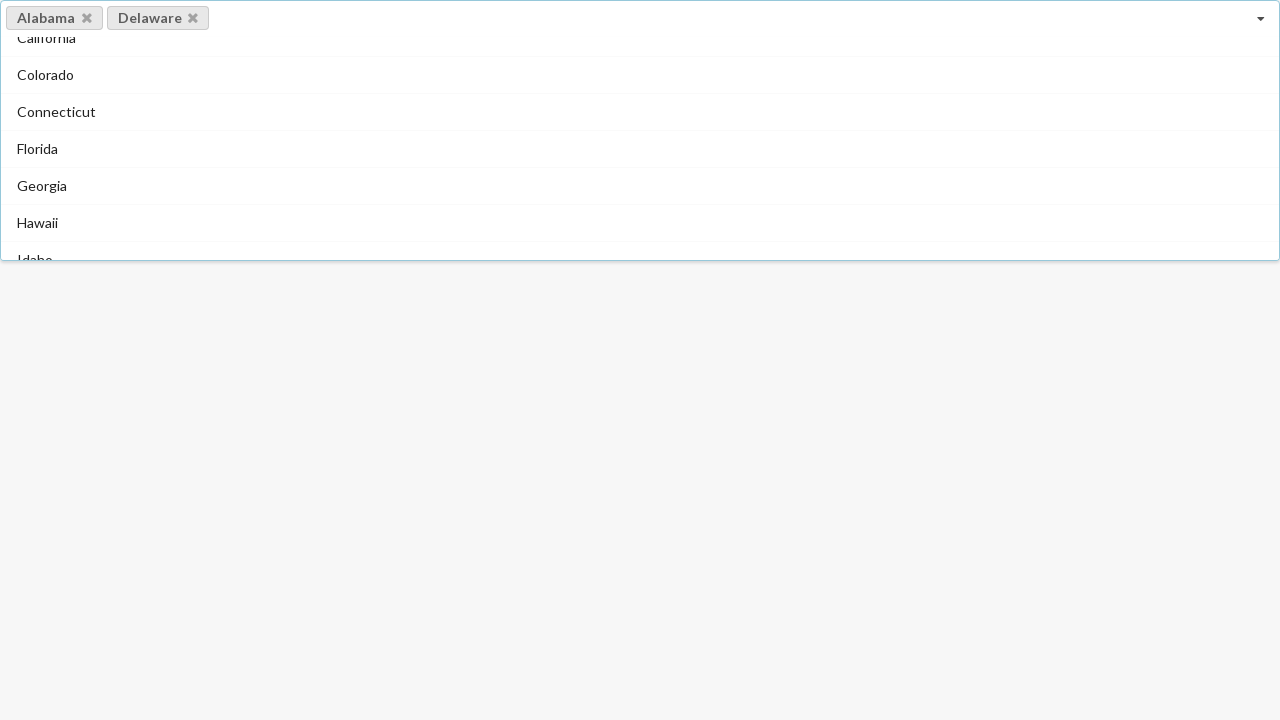

Dropdown menu became visible again
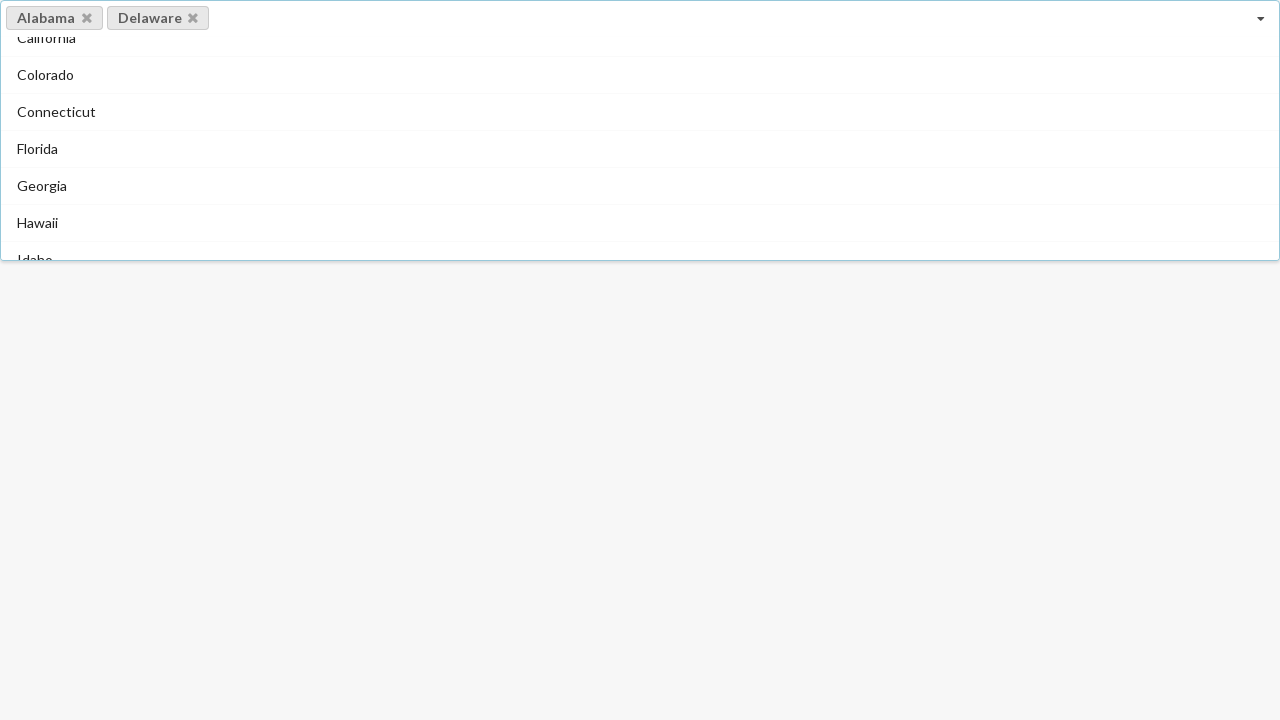

Selected 'Kentucky' from dropdown at (48, 148) on div.visible.menu.transition span:has-text('Kentucky')
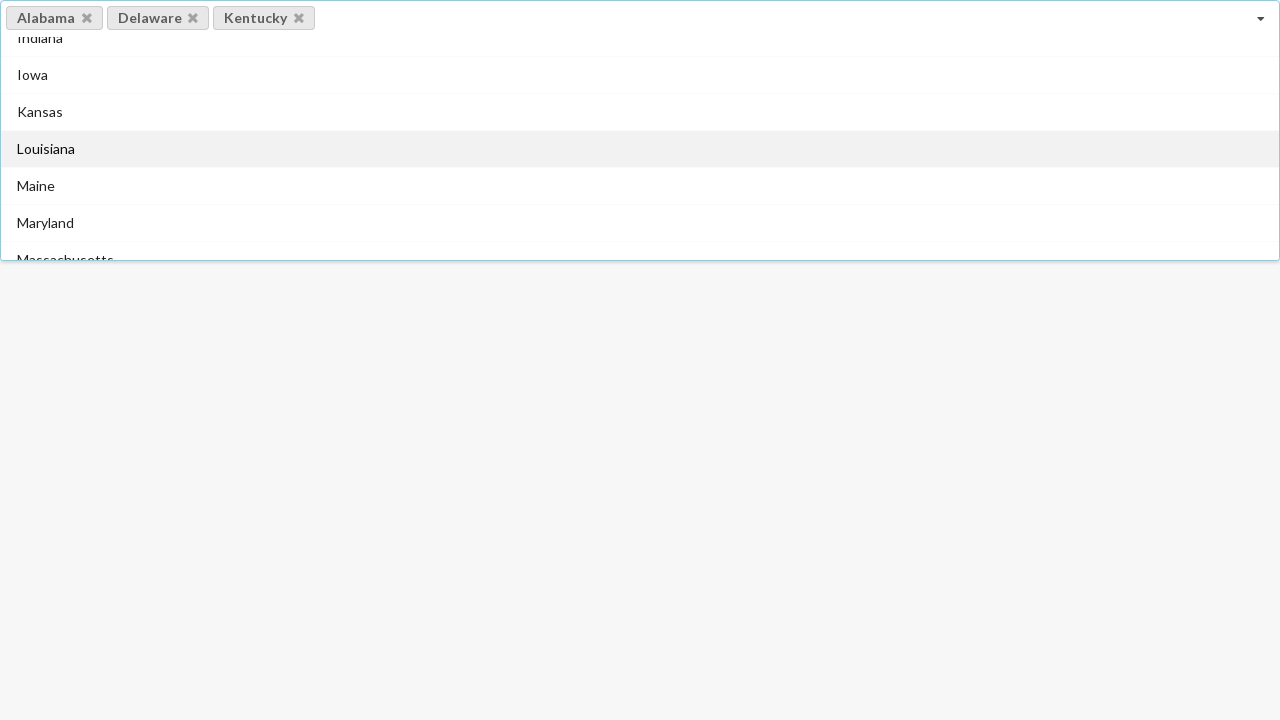

Verified 'Alabama' label is displayed
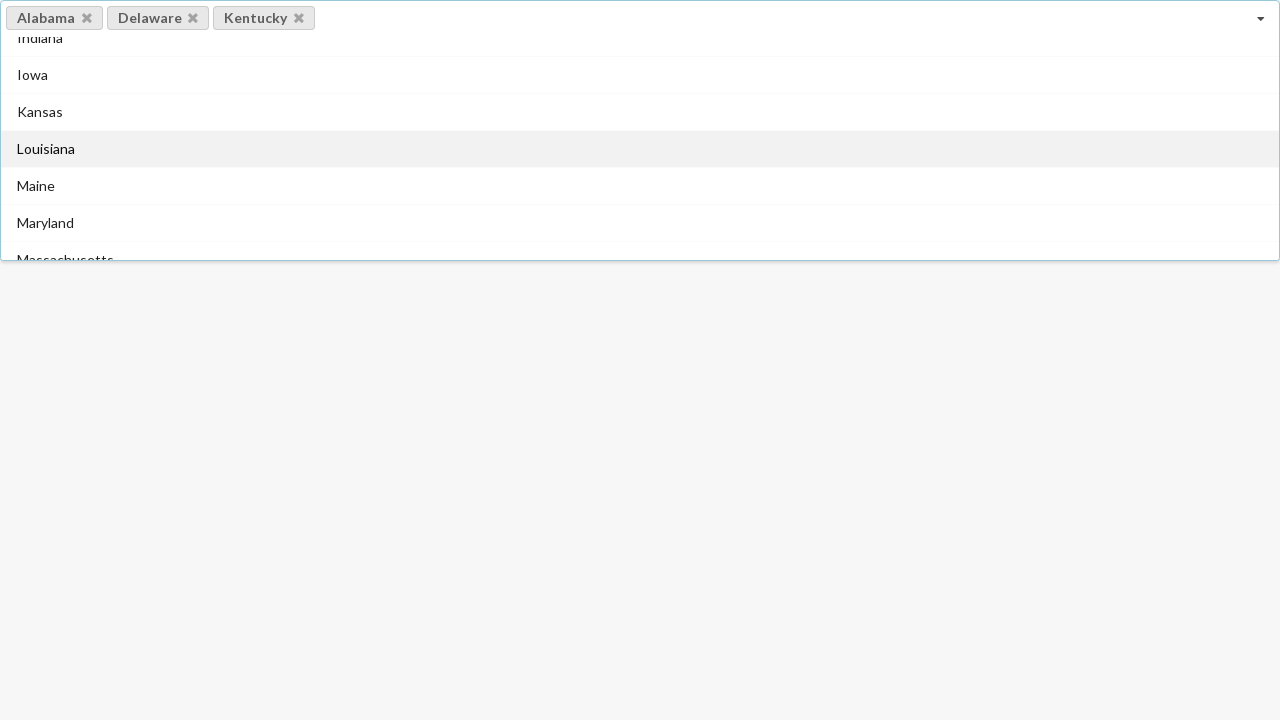

Verified 'Delaware' label is displayed
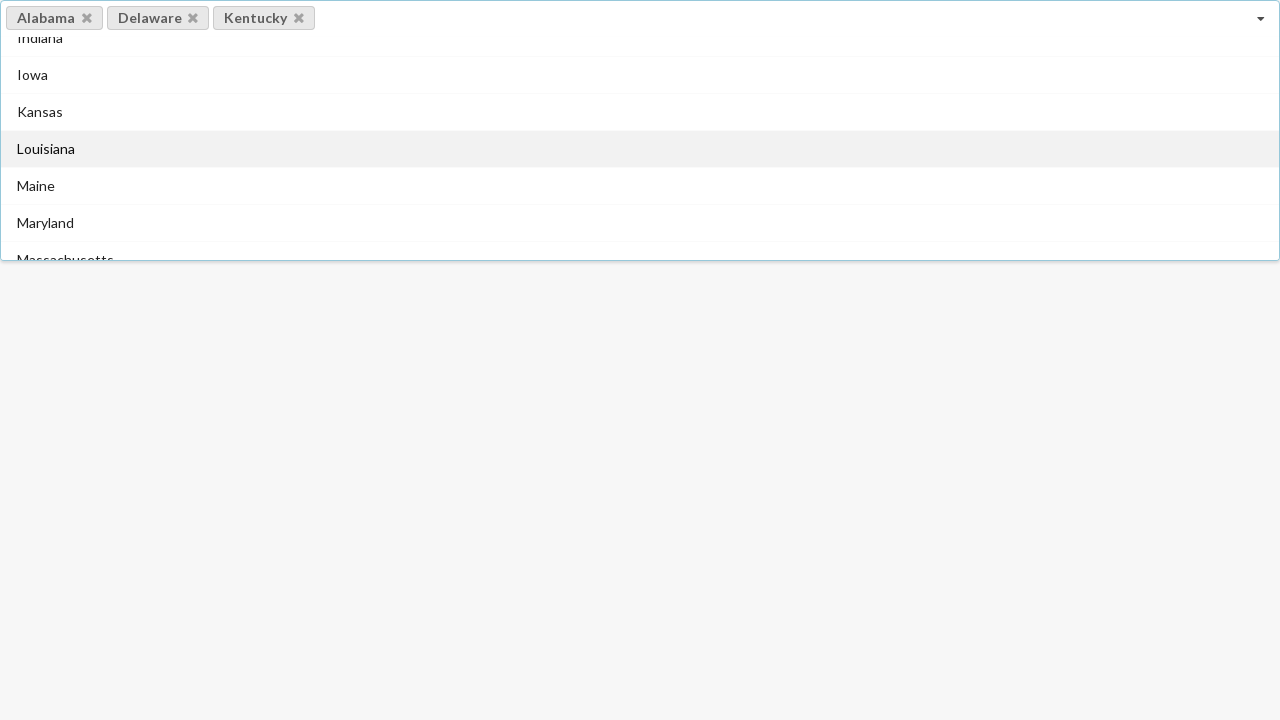

Verified 'Kentucky' label is displayed
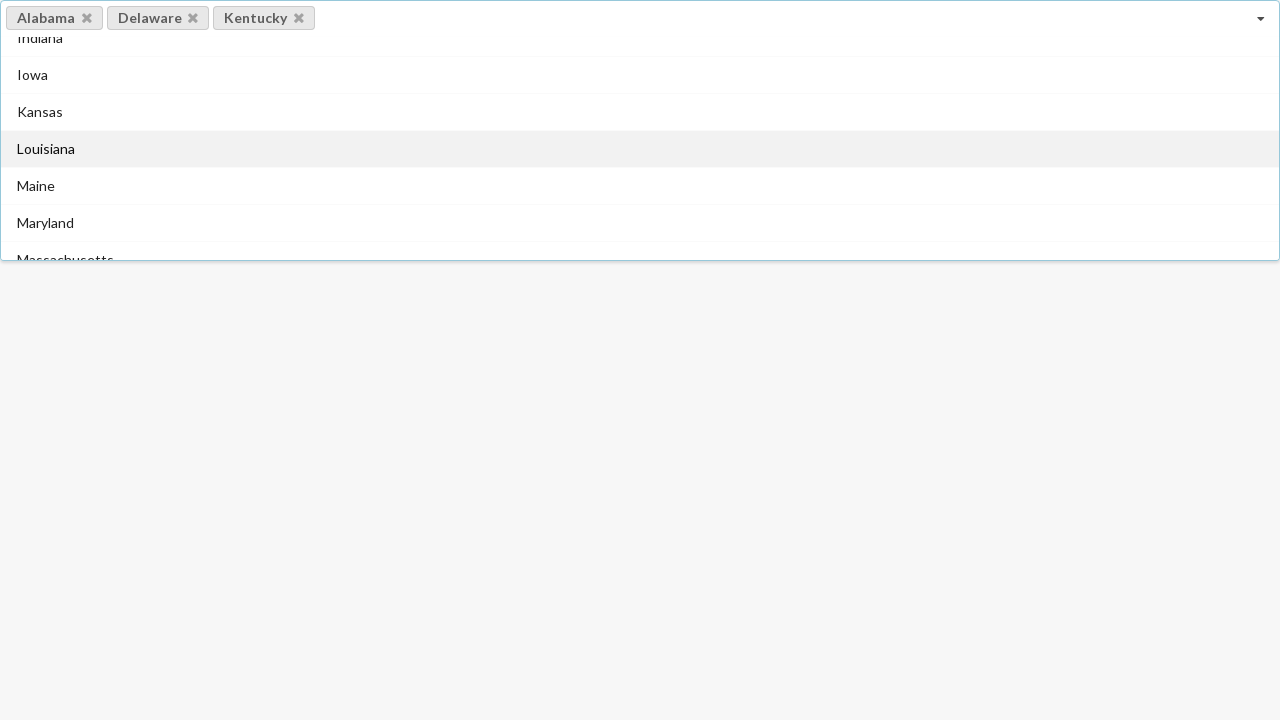

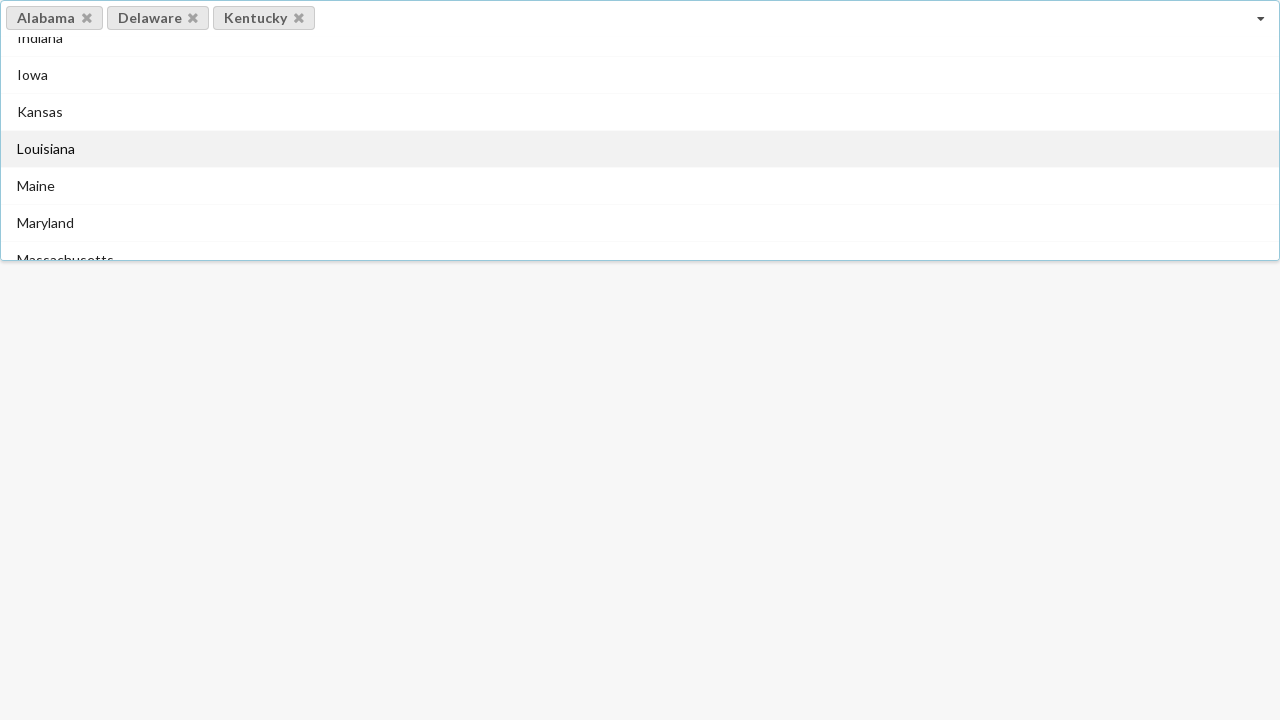